Tests dynamic loading functionality by clicking a button to trigger dynamic content loading and waiting for the content to appear

Starting URL: https://the-internet.herokuapp.com/dynamic_loading/1

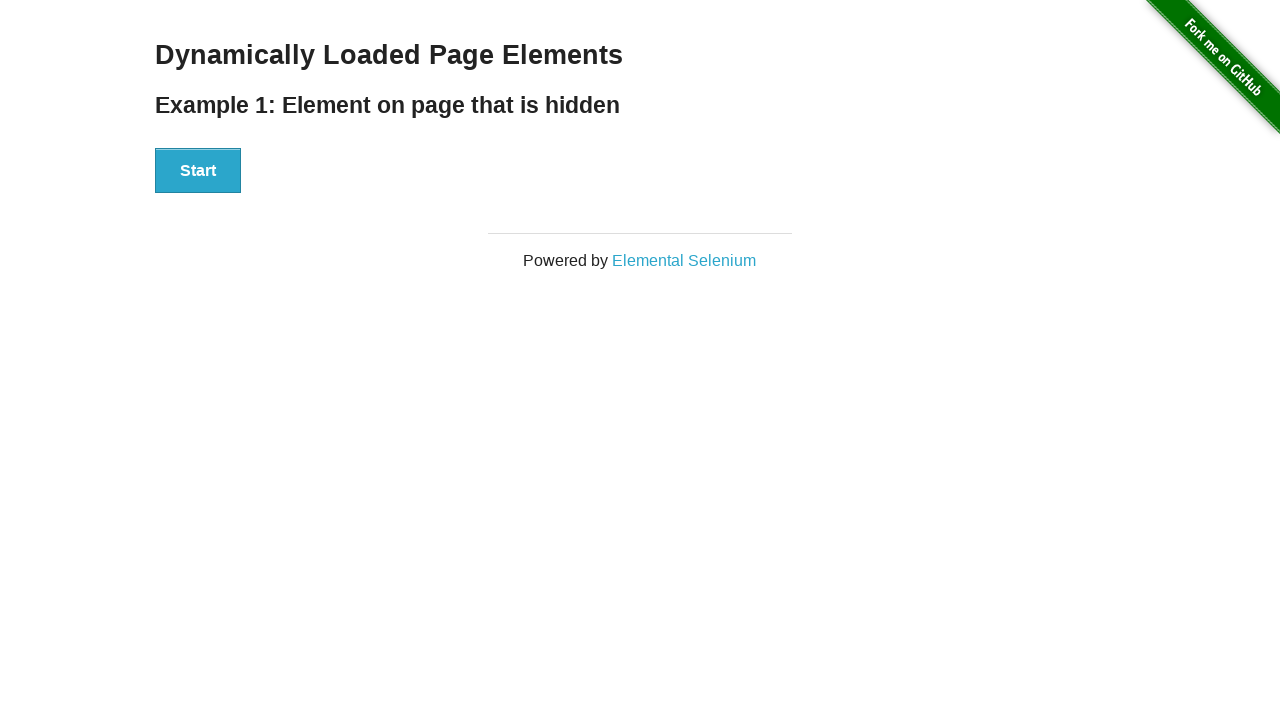

Navigated to dynamic loading page
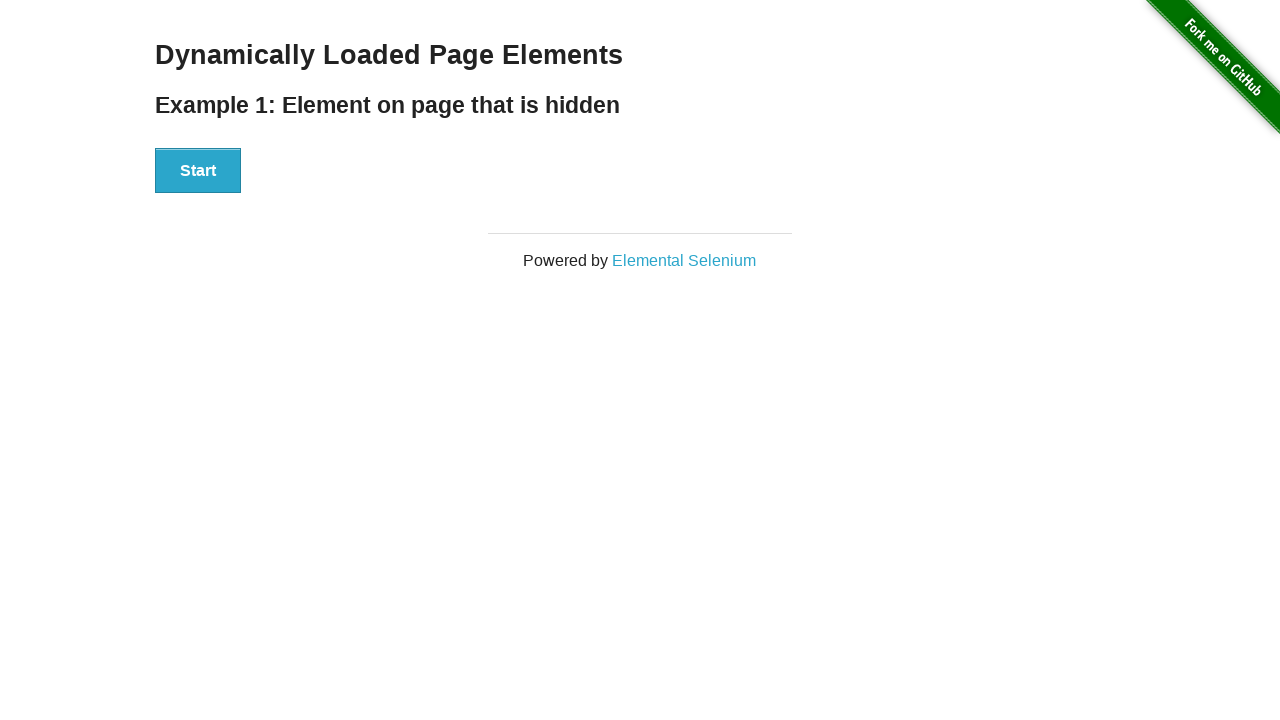

Clicked the start button to trigger dynamic content loading at (198, 171) on xpath=//*[@id="start"]/button
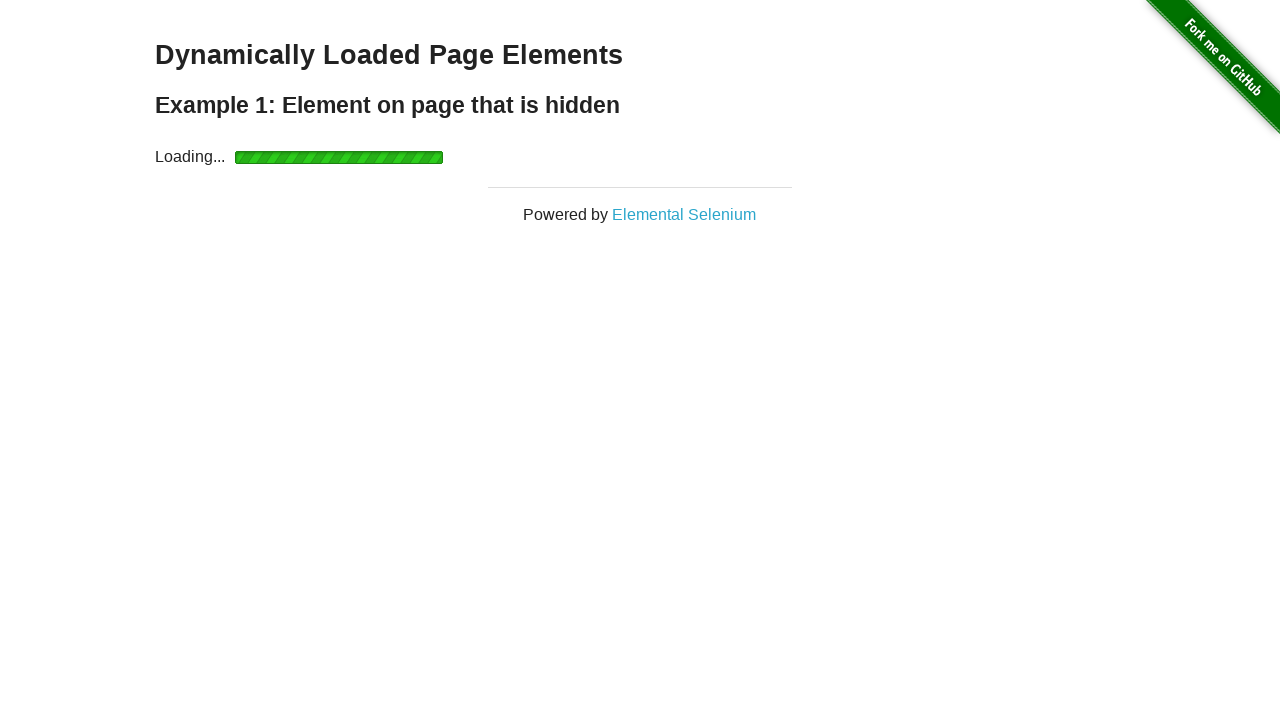

Dynamic content loaded successfully - finish heading appeared
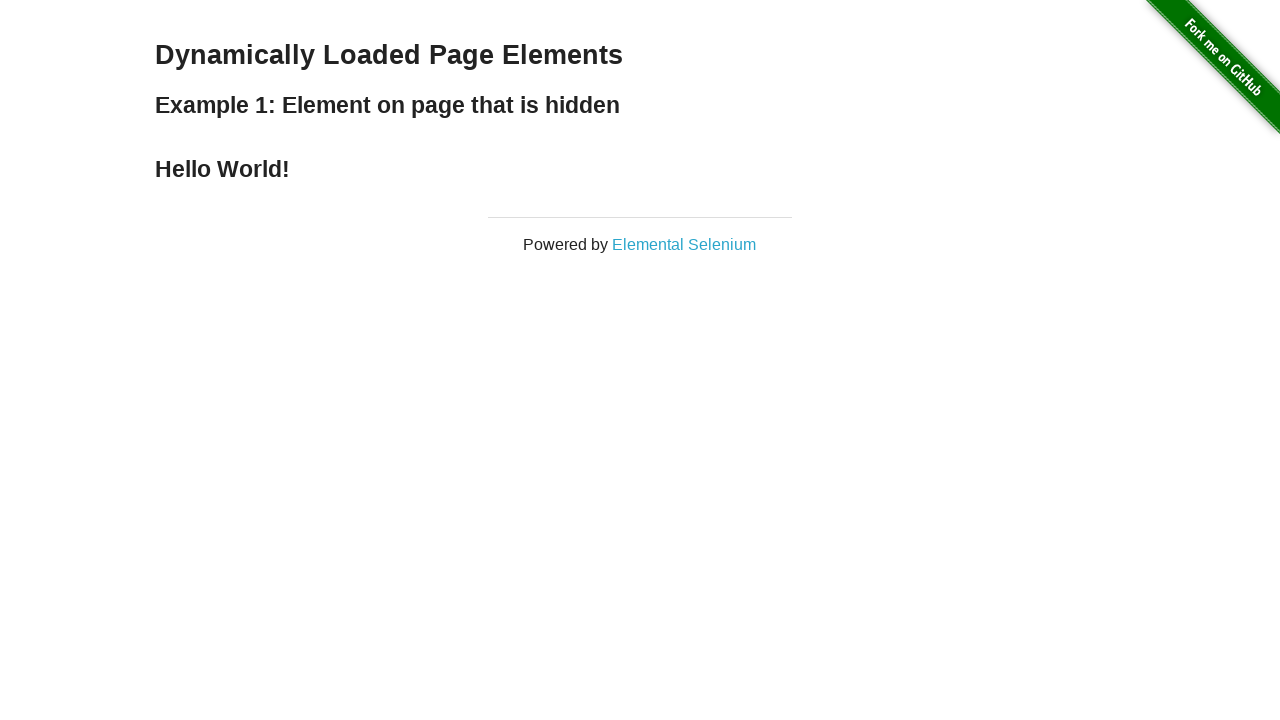

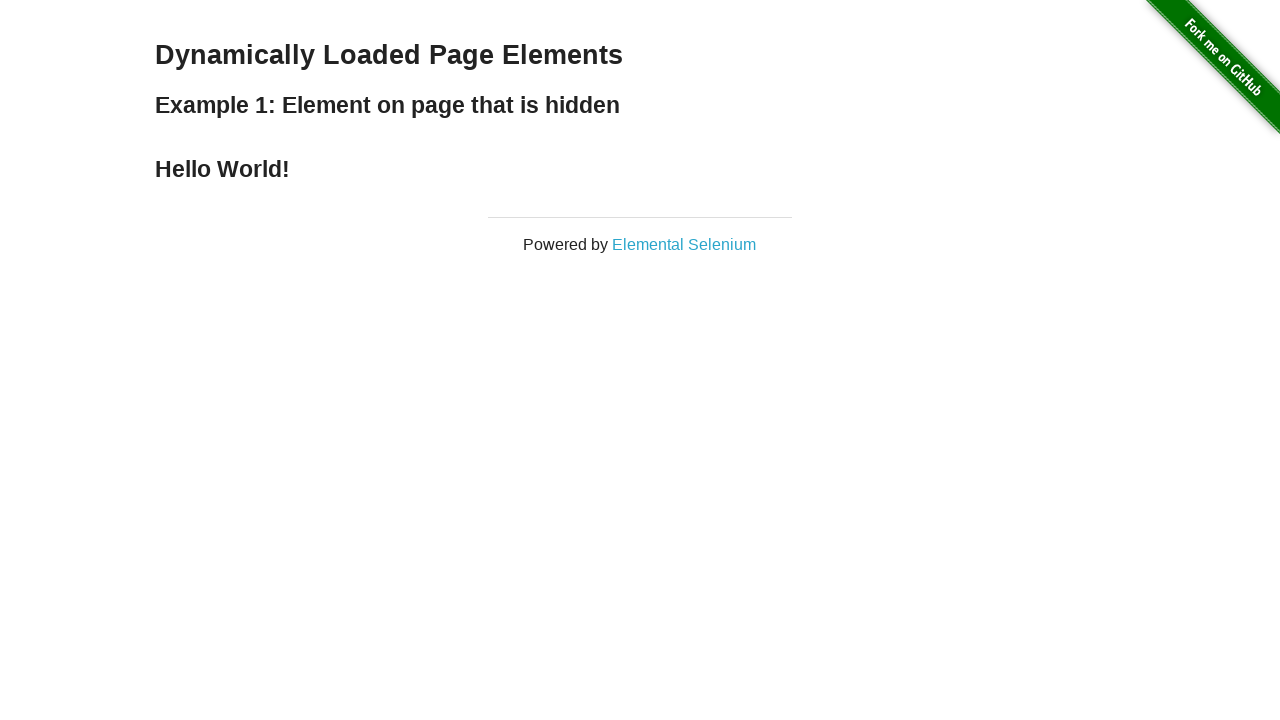